Tests a complete web form submission by filling in first name, last name, job title, selecting radio buttons, checking checkboxes, selecting from a dropdown, picking a date, and submitting the form.

Starting URL: https://formy-project.herokuapp.com/form

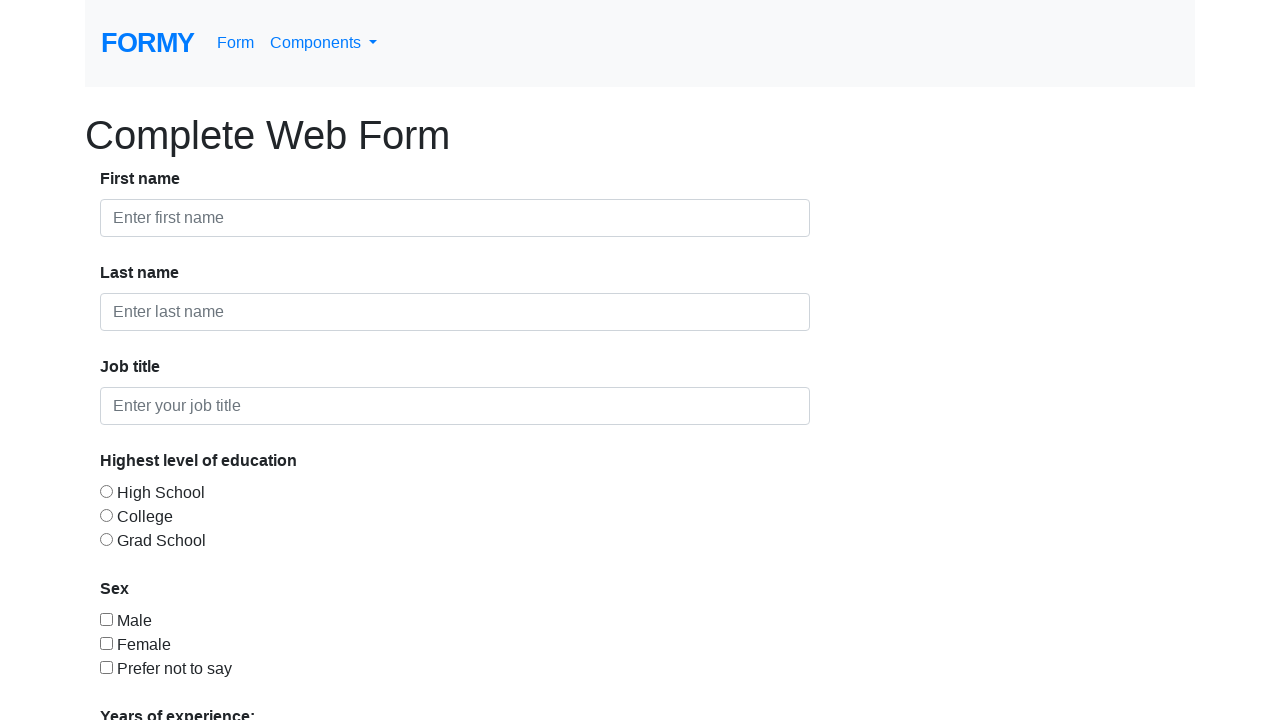

Filled first name field with 'Nico' on #first-name
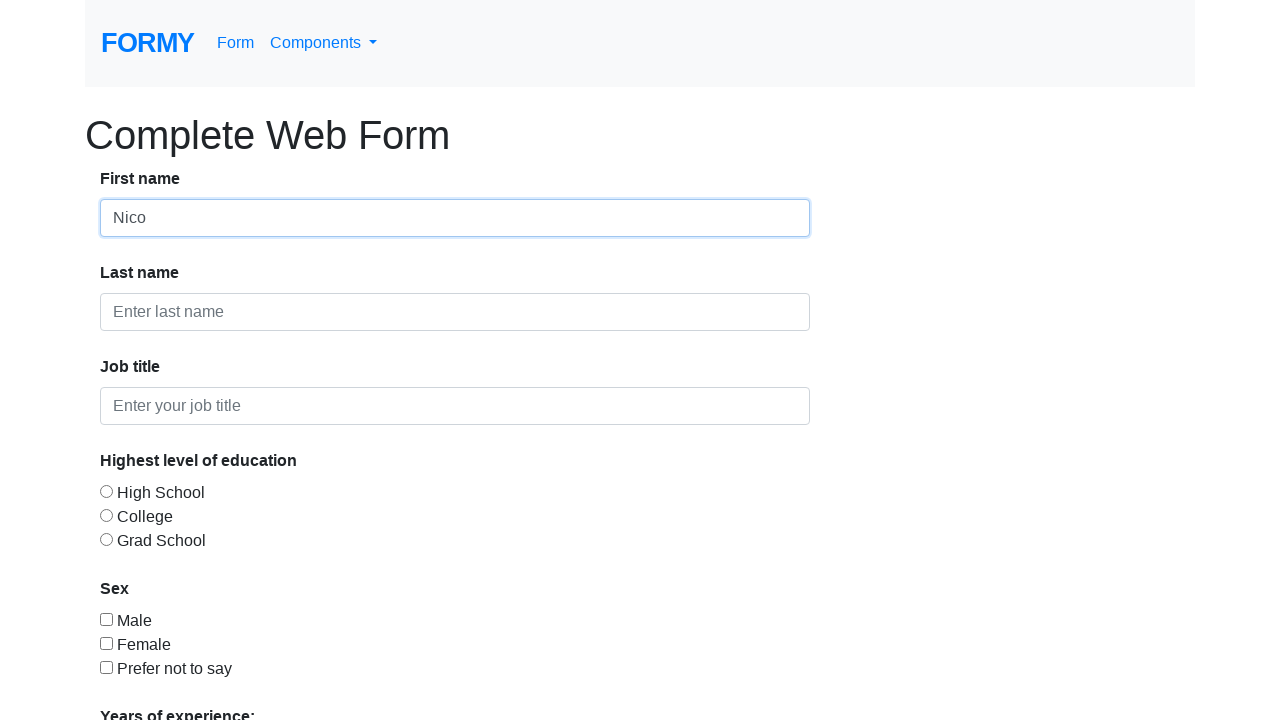

Filled last name field with 'Ardy' on #last-name
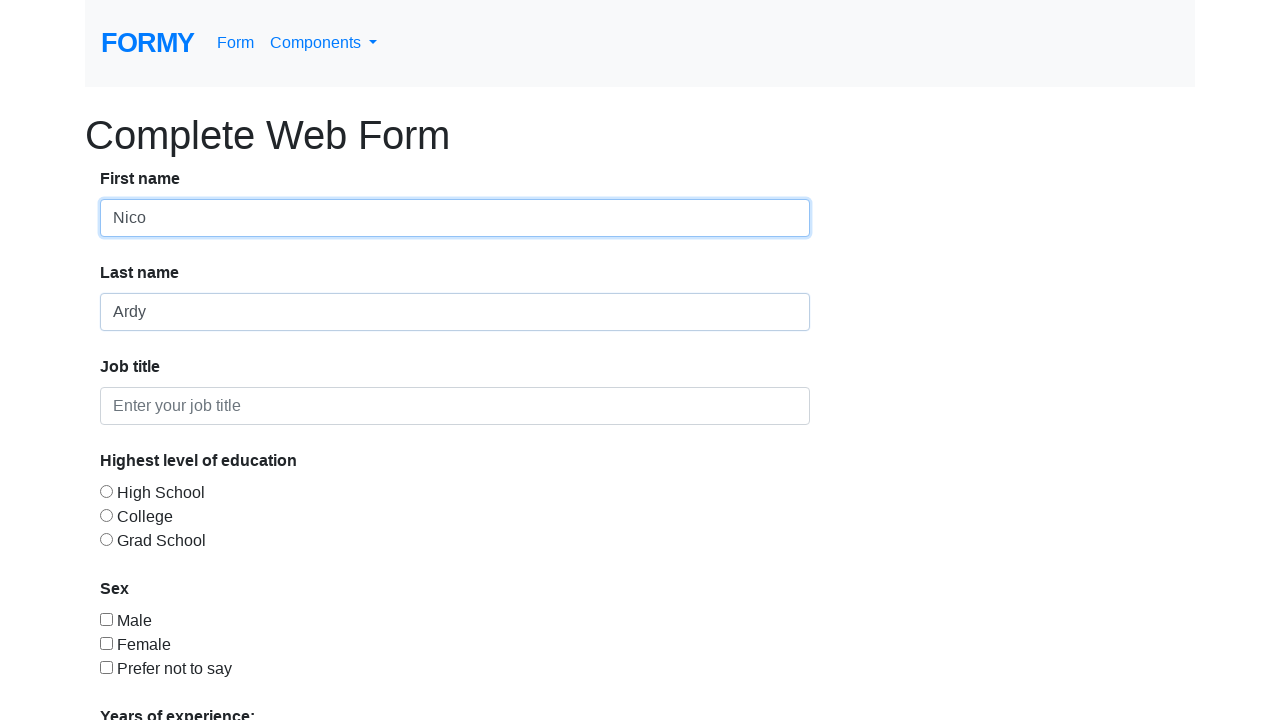

Filled job title field with 'Pengasuh' on #job-title
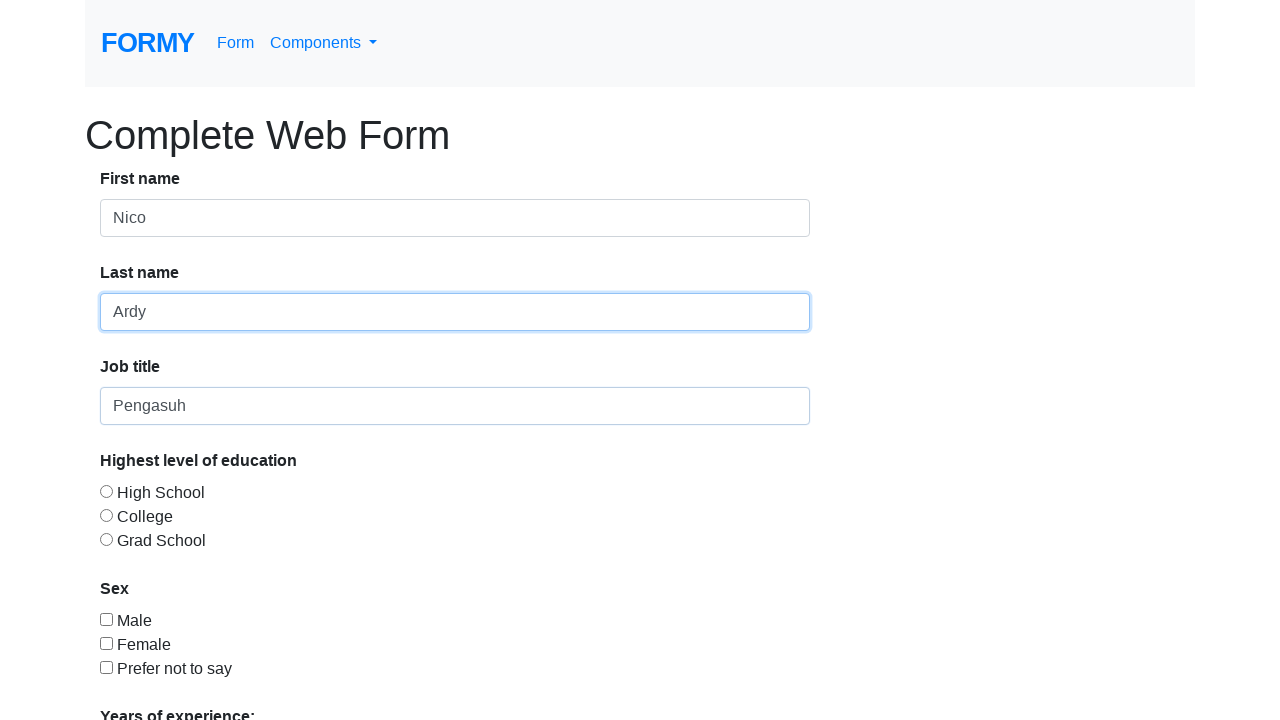

Selected radio button option 2 at (106, 515) on #radio-button-2
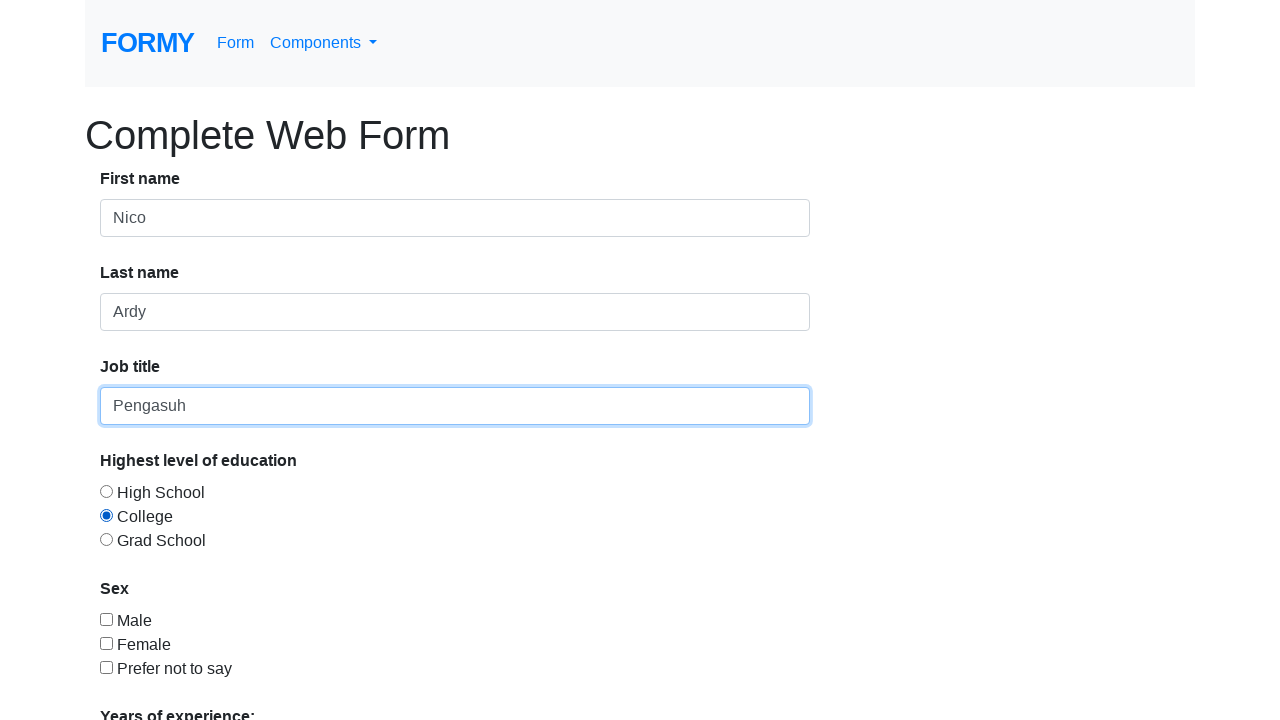

Checked checkbox 1 at (106, 619) on #checkbox-1
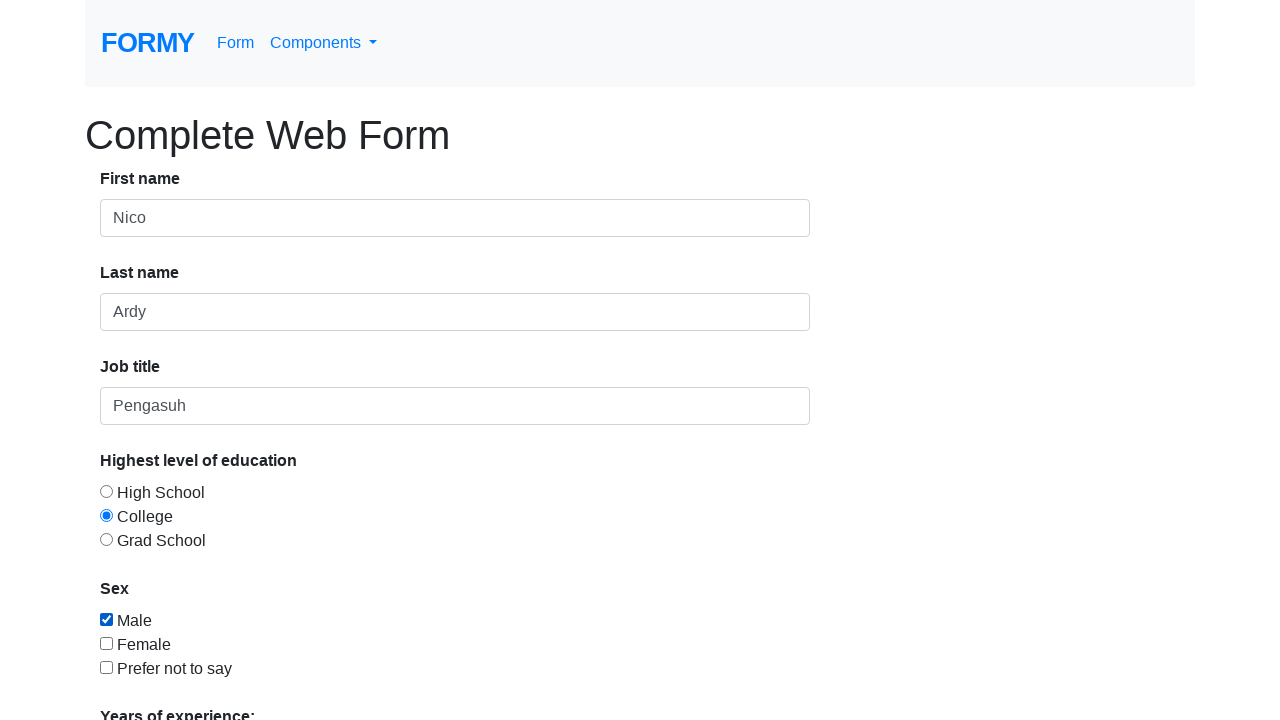

Checked checkbox 2 at (106, 643) on #checkbox-2
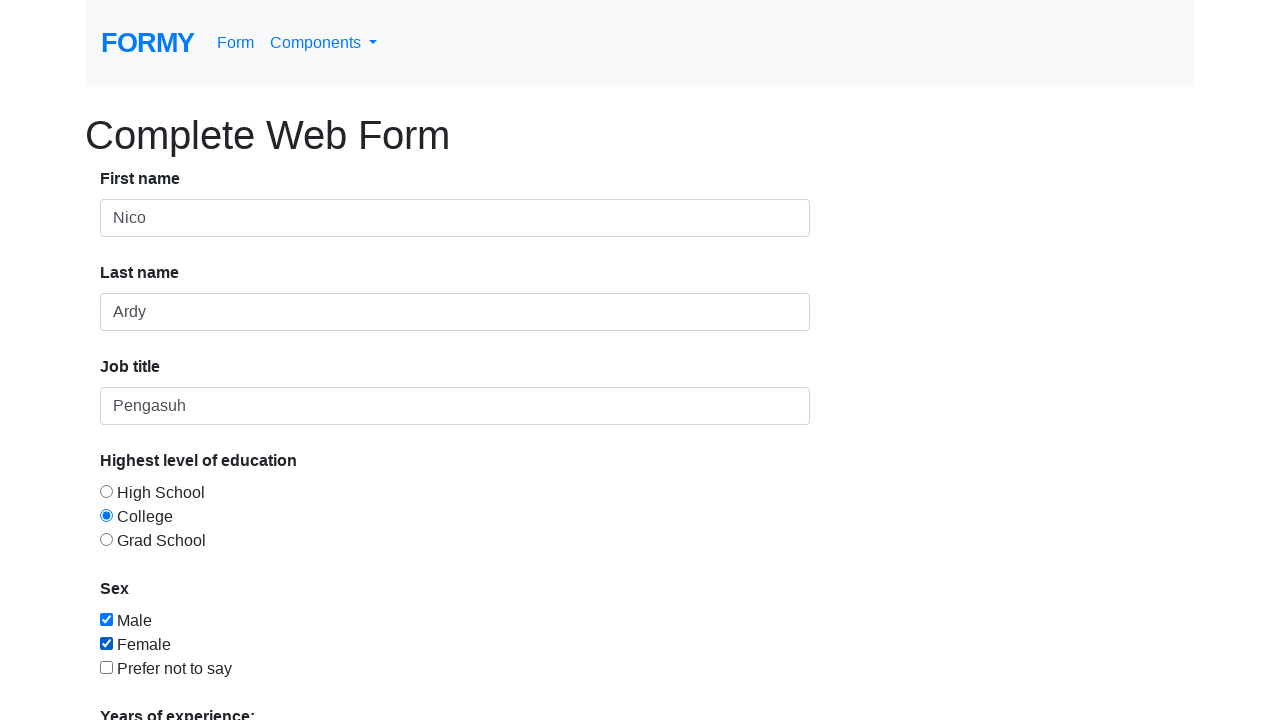

Selected '2-4' from experience dropdown on #select-menu
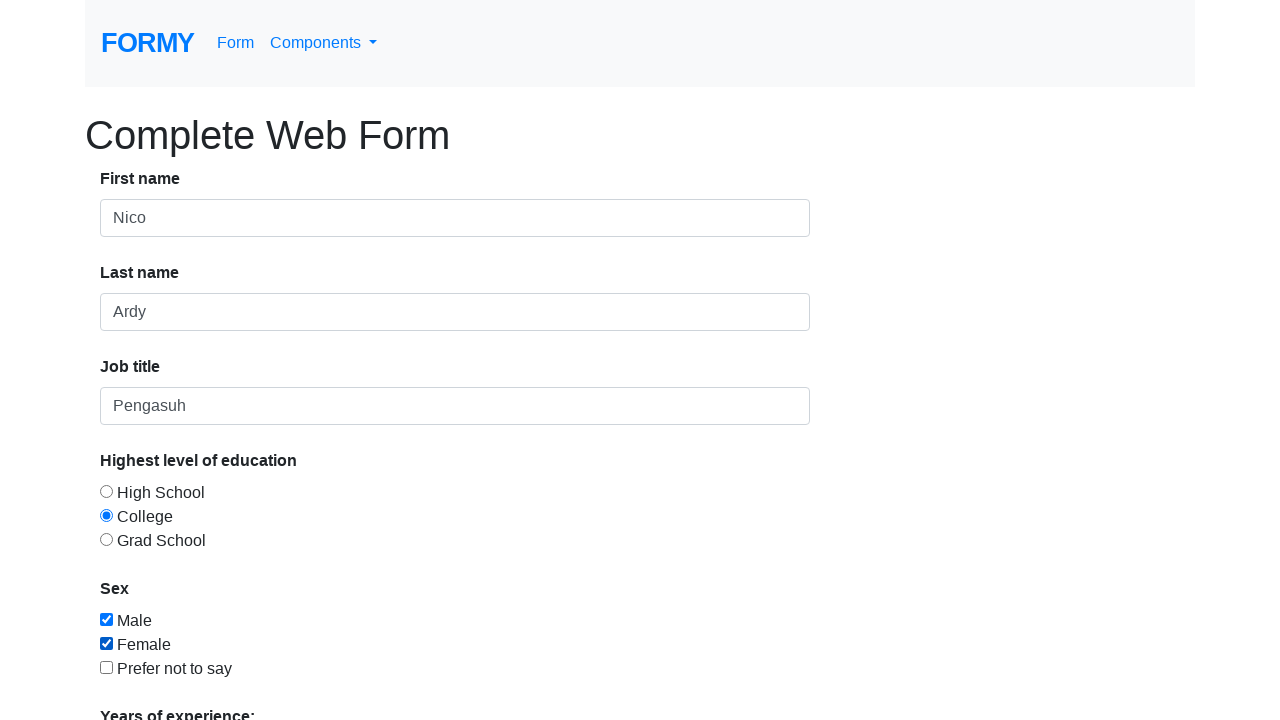

Clicked datepicker to open calendar at (270, 613) on #datepicker
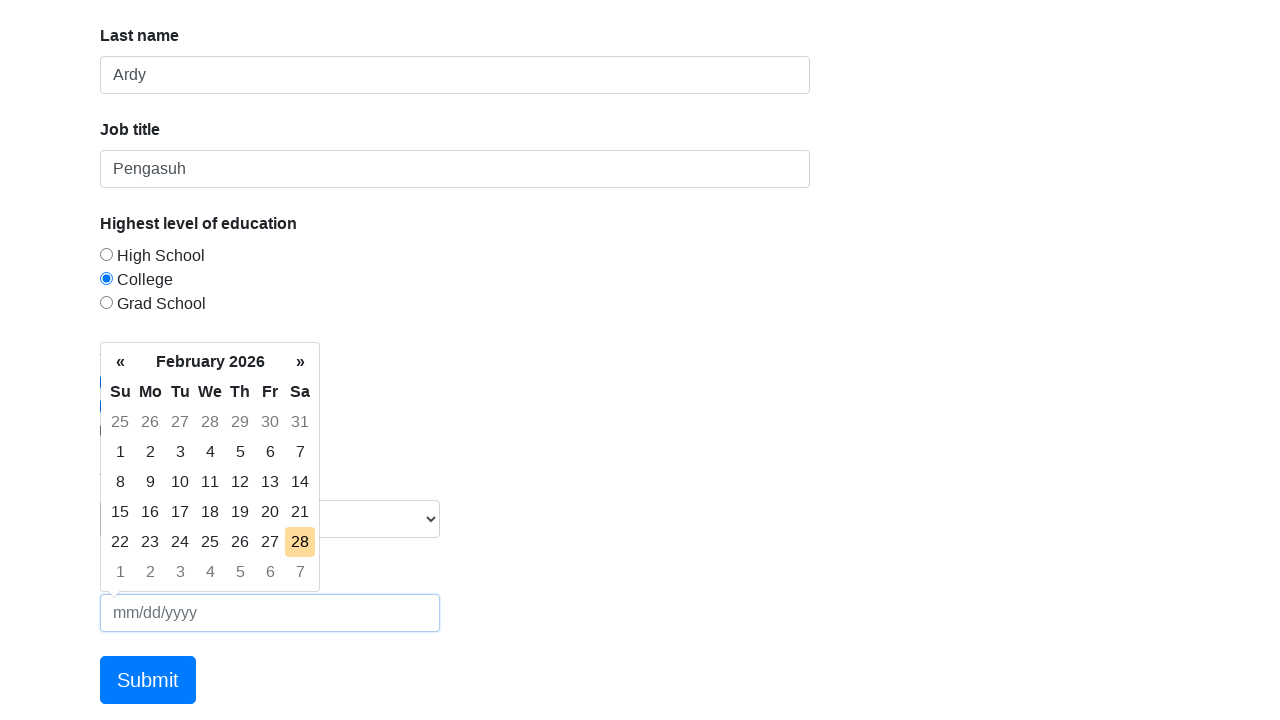

Datepicker calendar is now visible
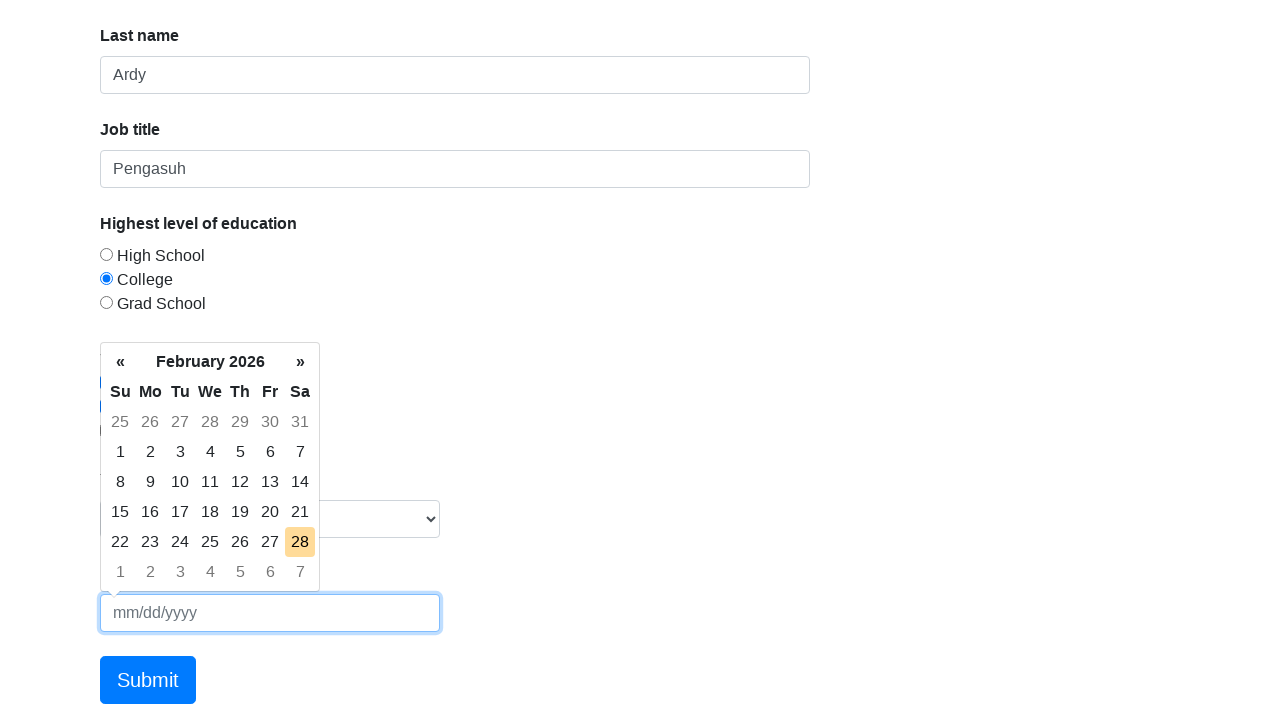

Selected a date from the datepicker calendar at (210, 452) on .datepicker .day:not(.old):not(.new):nth-child(4)
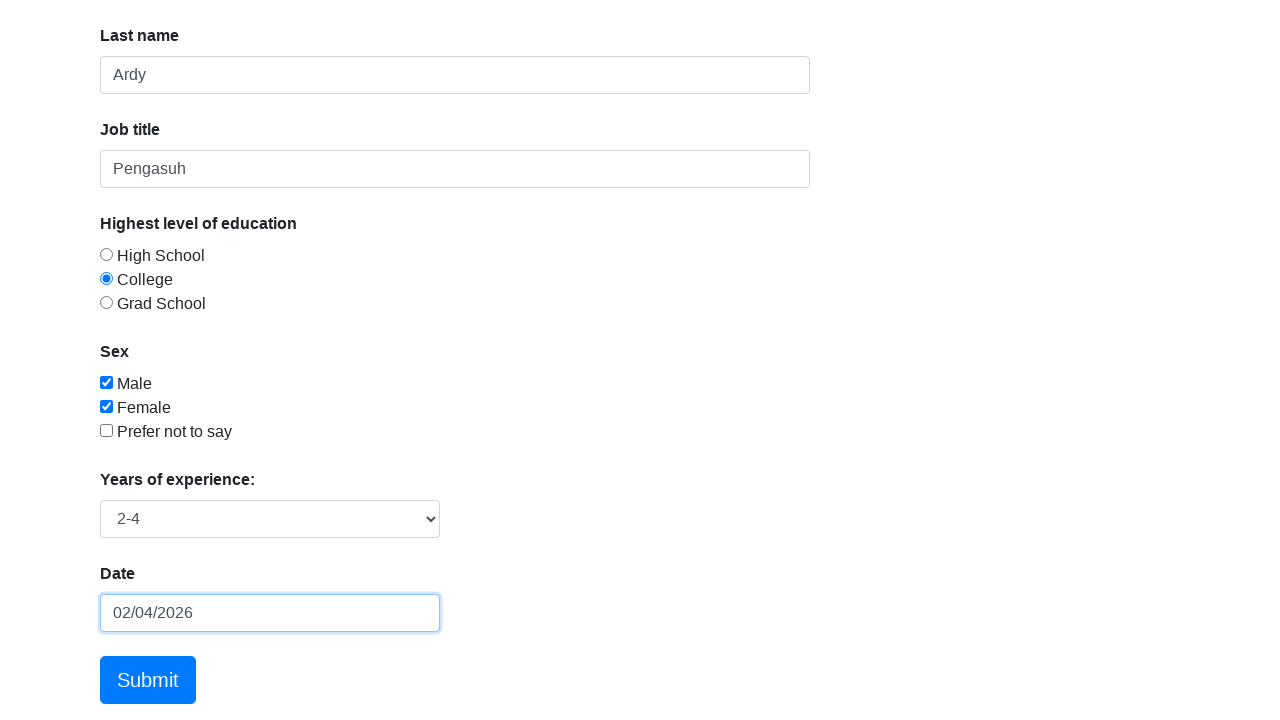

Clicked Submit button to submit the form at (148, 680) on a:has-text('Submit')
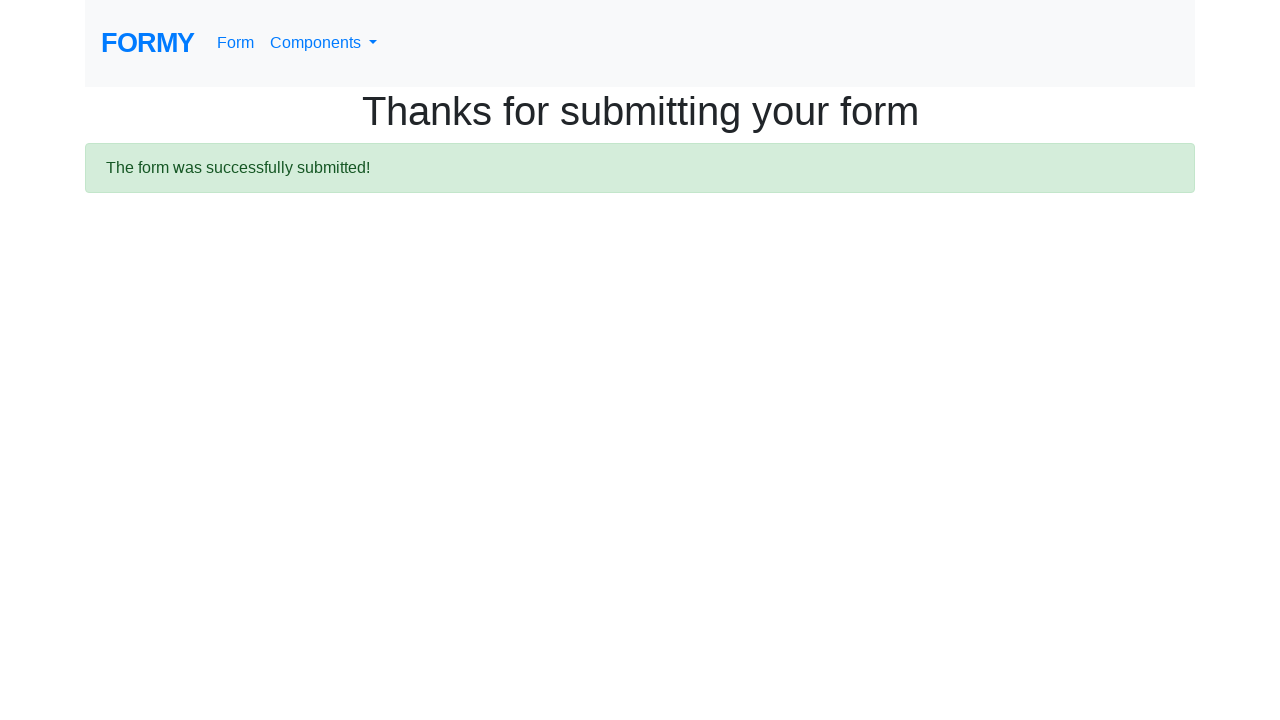

Form submission successful - success message appeared
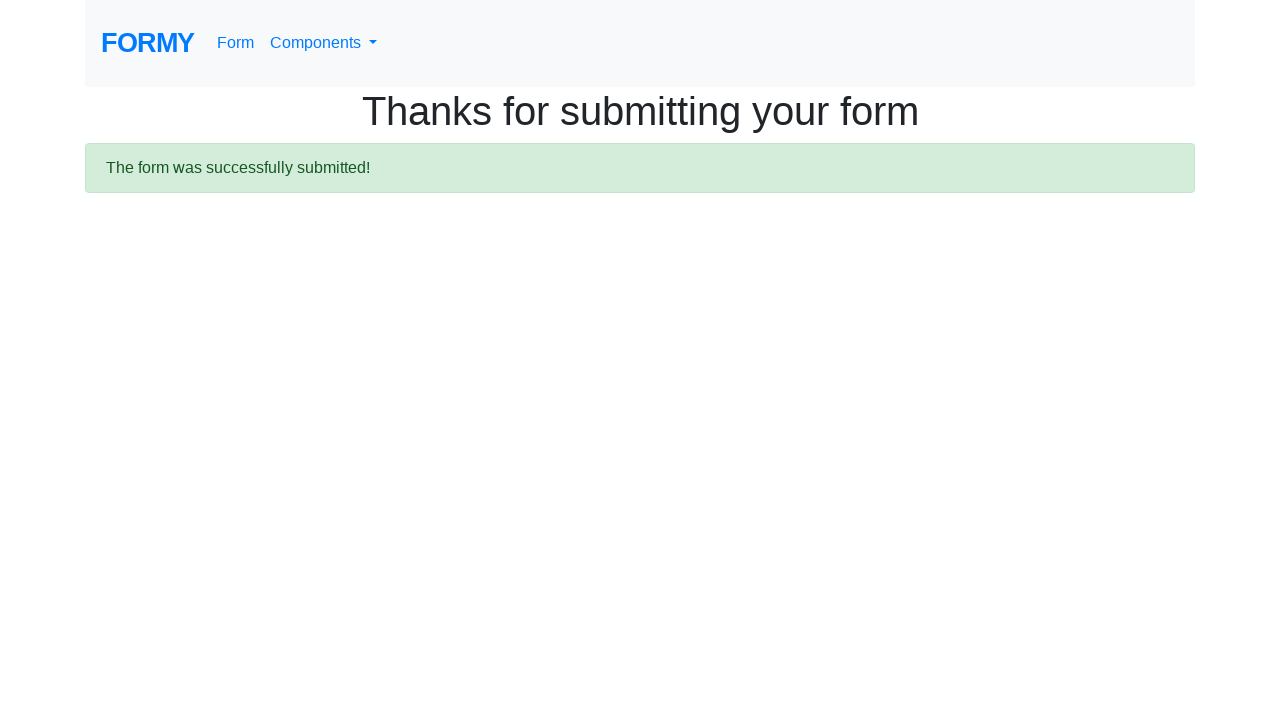

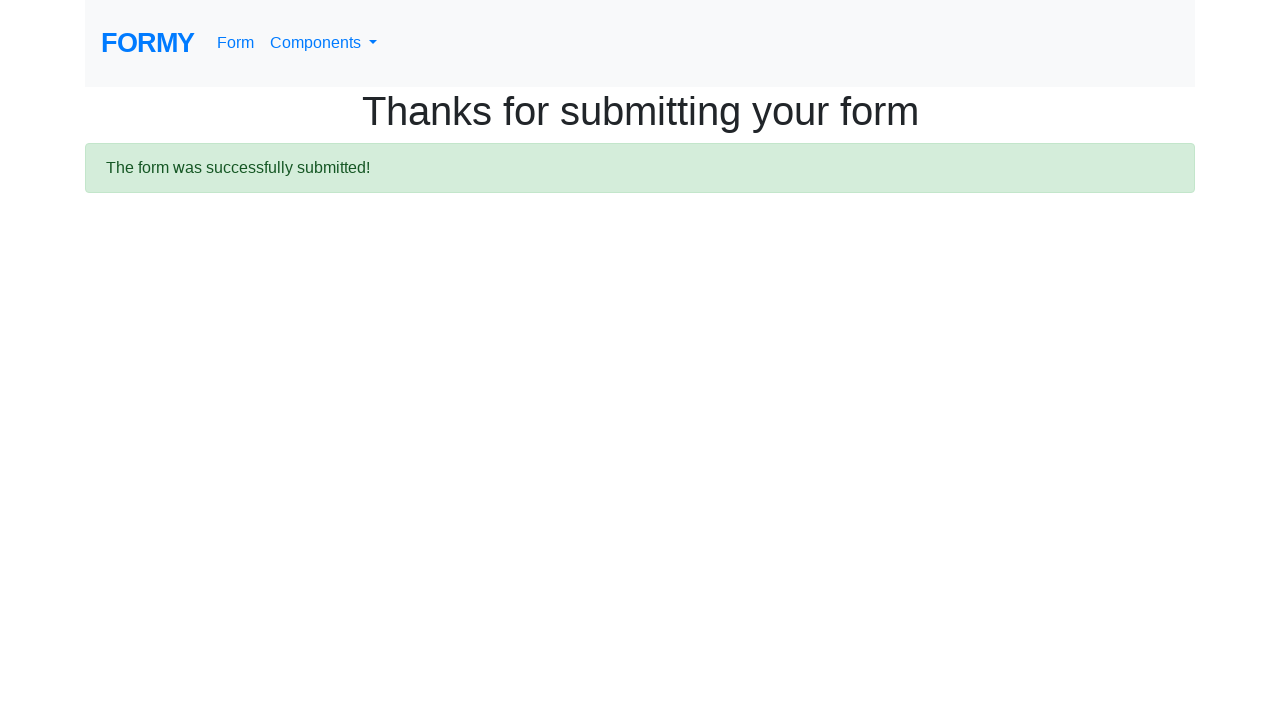